Navigates to an OpenCart login page, retrieves all navigation links in the list group sidebar, and clicks on the "Forgotten Password" link.

Starting URL: https://naveenautomationlabs.com/opencart/index.php?route=account/login

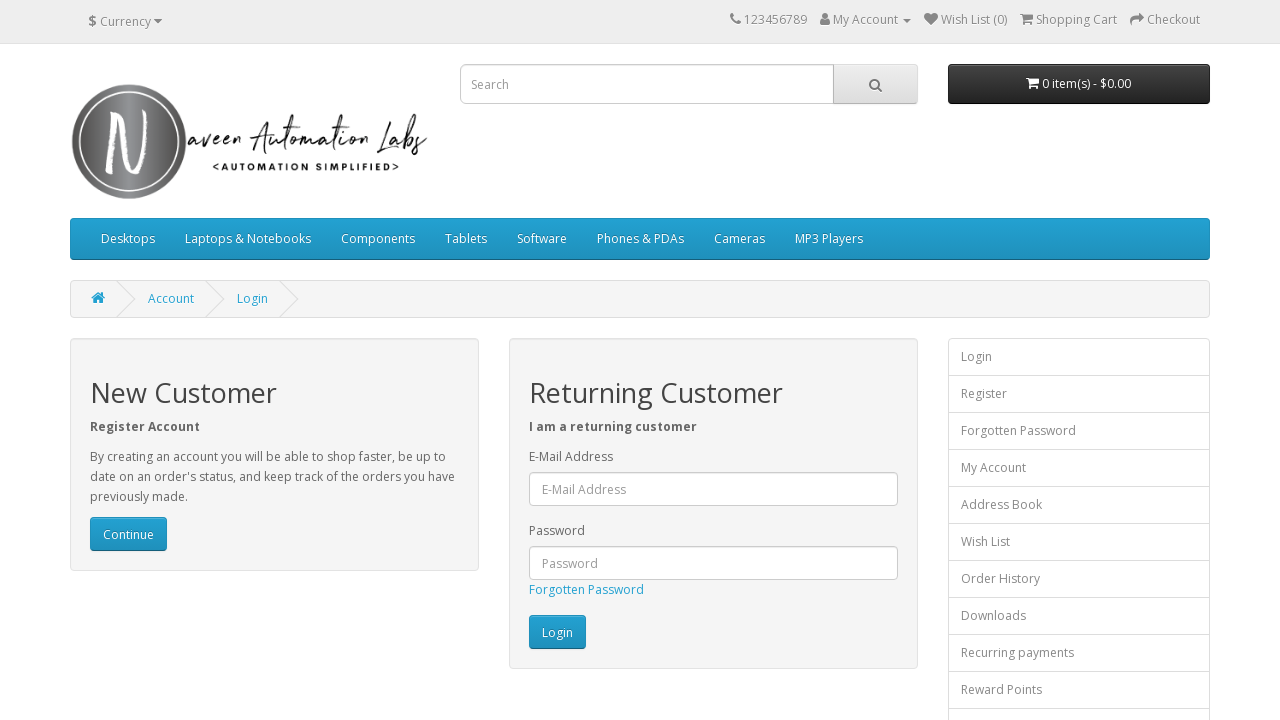

Waited for list group navigation links to load
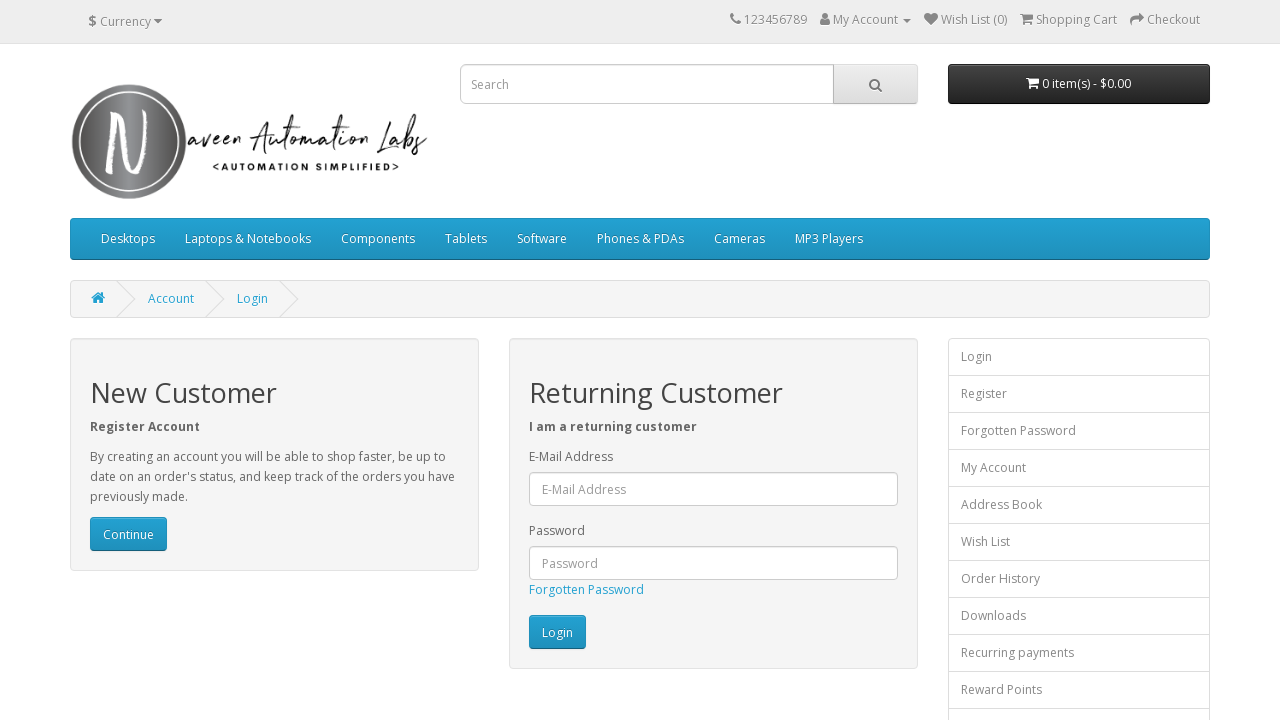

Retrieved all navigation links from the list group sidebar
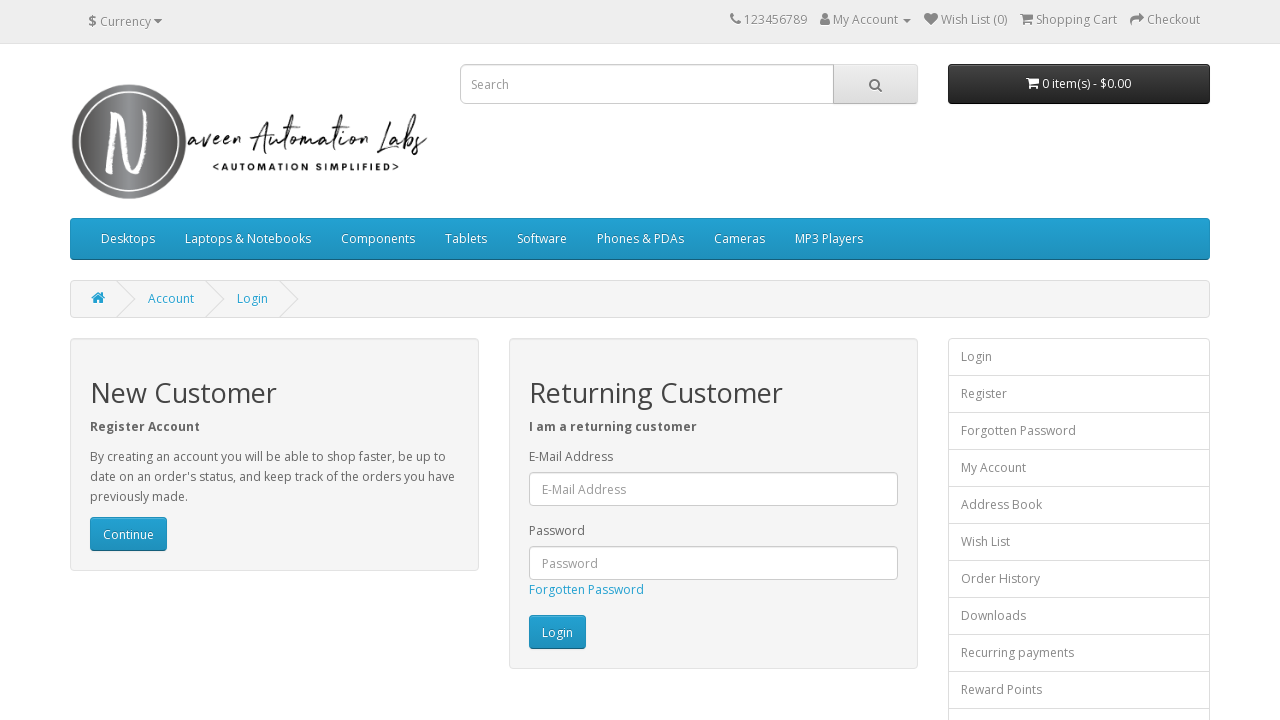

Clicked on 'Forgotten Password' link at (586, 590) on internal:text="Forgotten Password"s >> nth=0
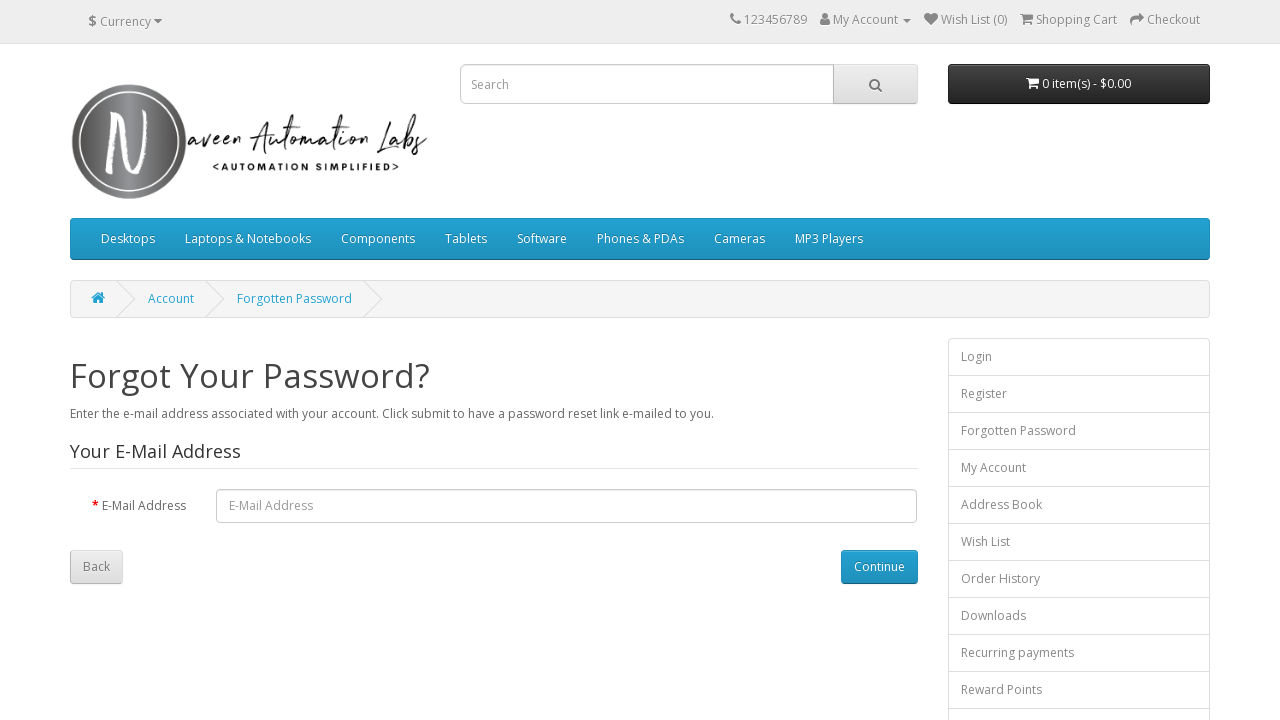

Forgotten Password page loaded with email input field
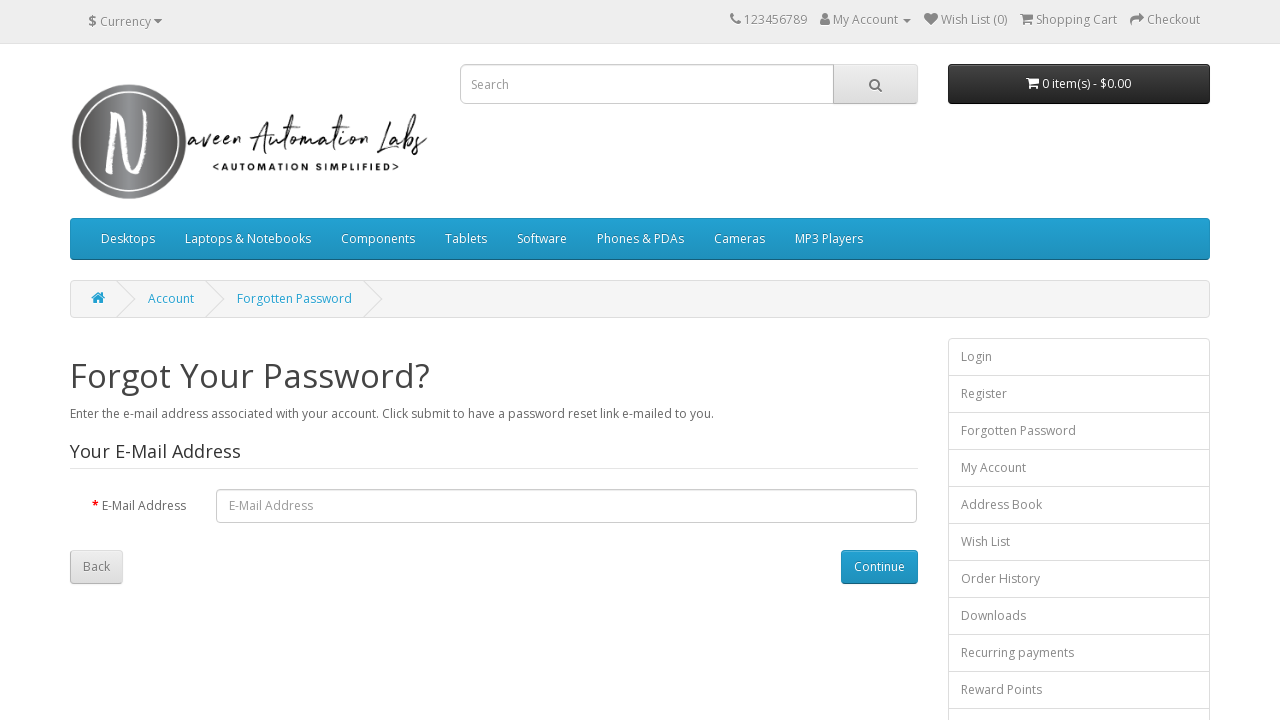

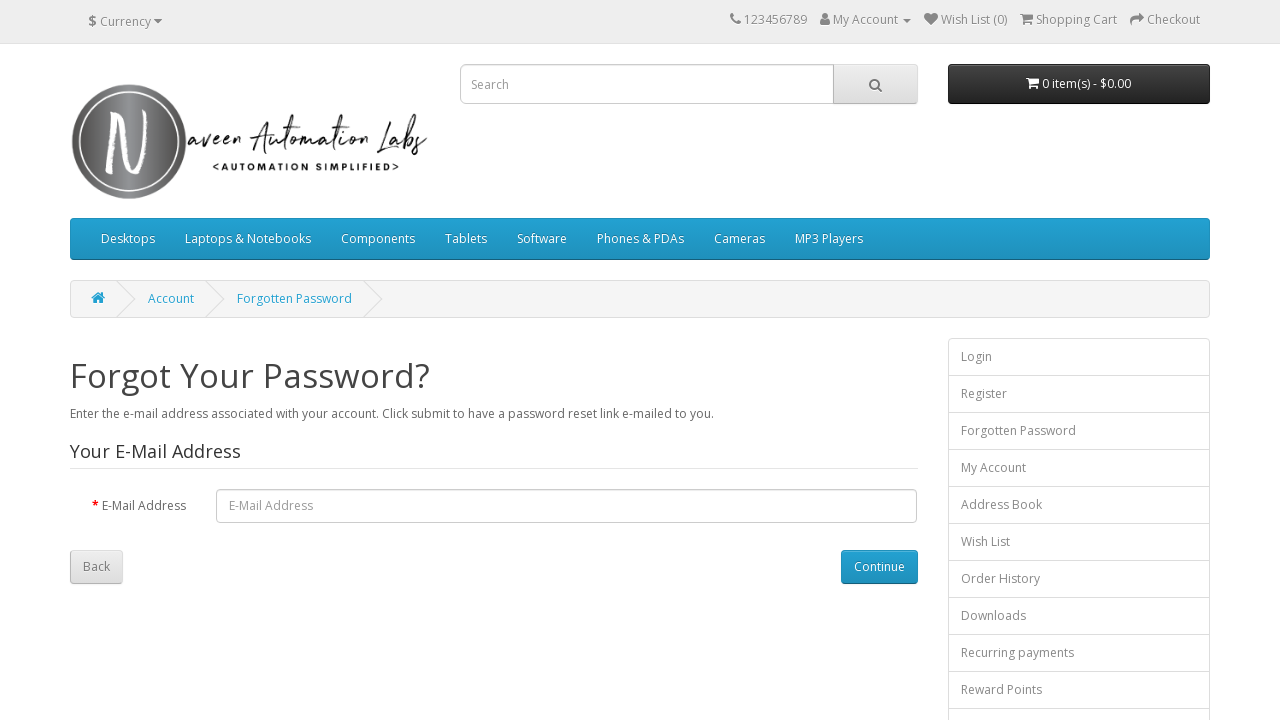